Tests navigation to Contact page and retrieves the current URL

Starting URL: https://eroomrent.in

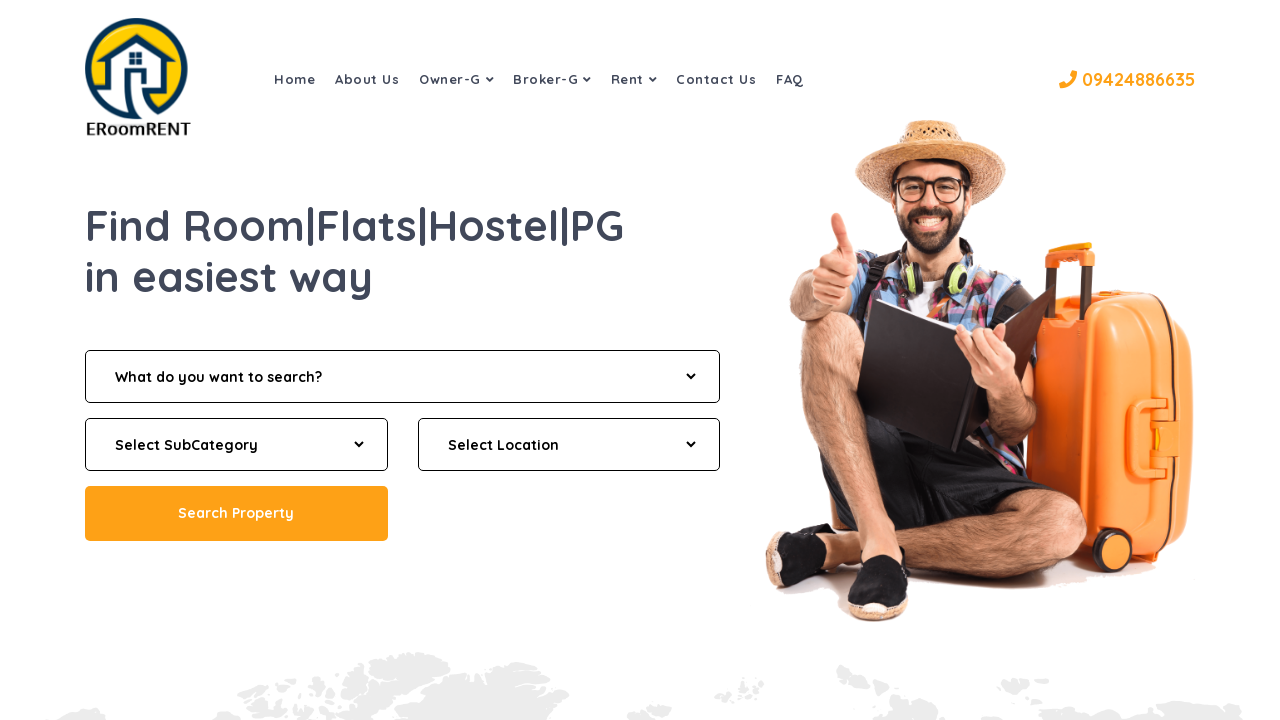

Clicked on Contact navigation link at (716, 79) on a:has-text('Contact')
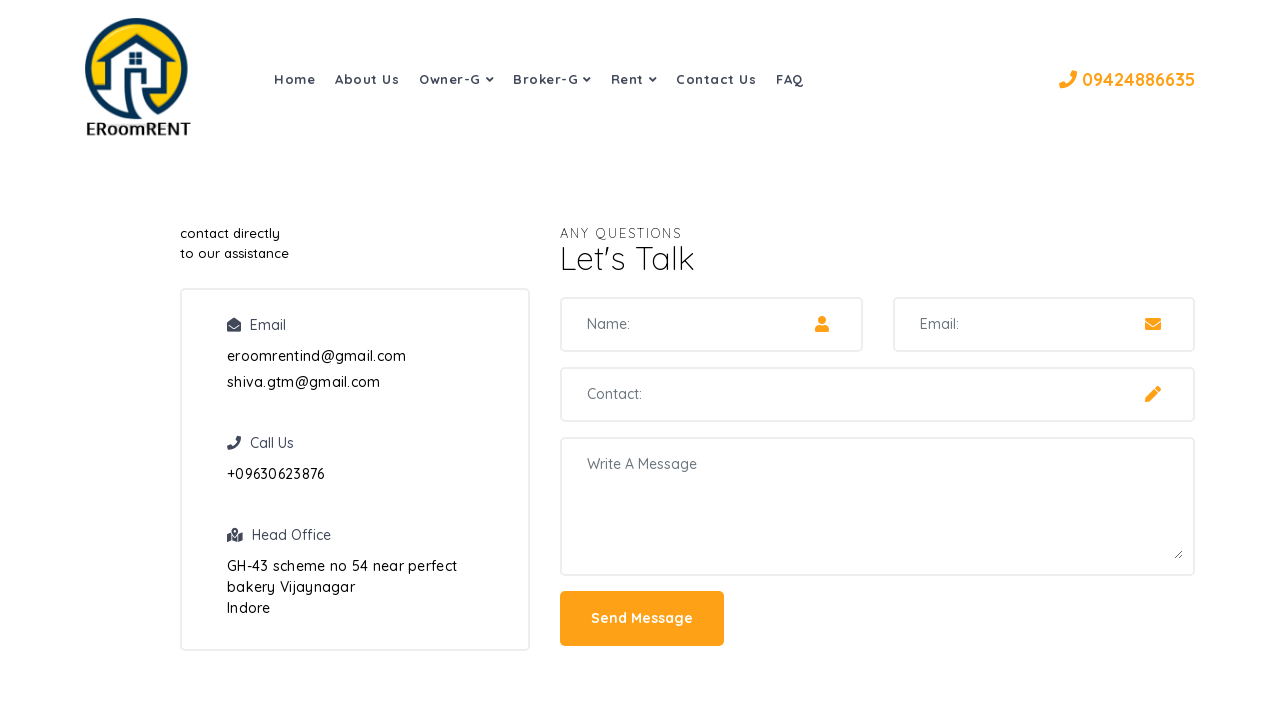

Retrieved current URL after Contact page navigation
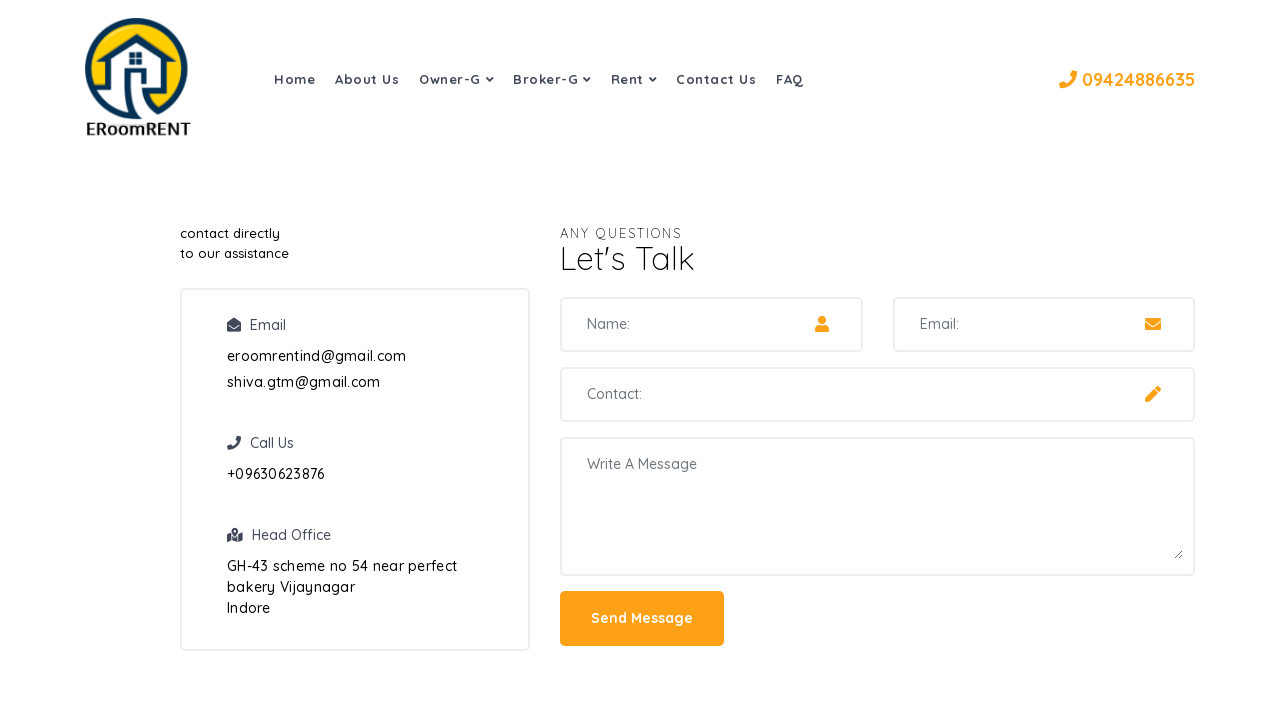

Printed current URL: https://eroomrent.in/contact.php
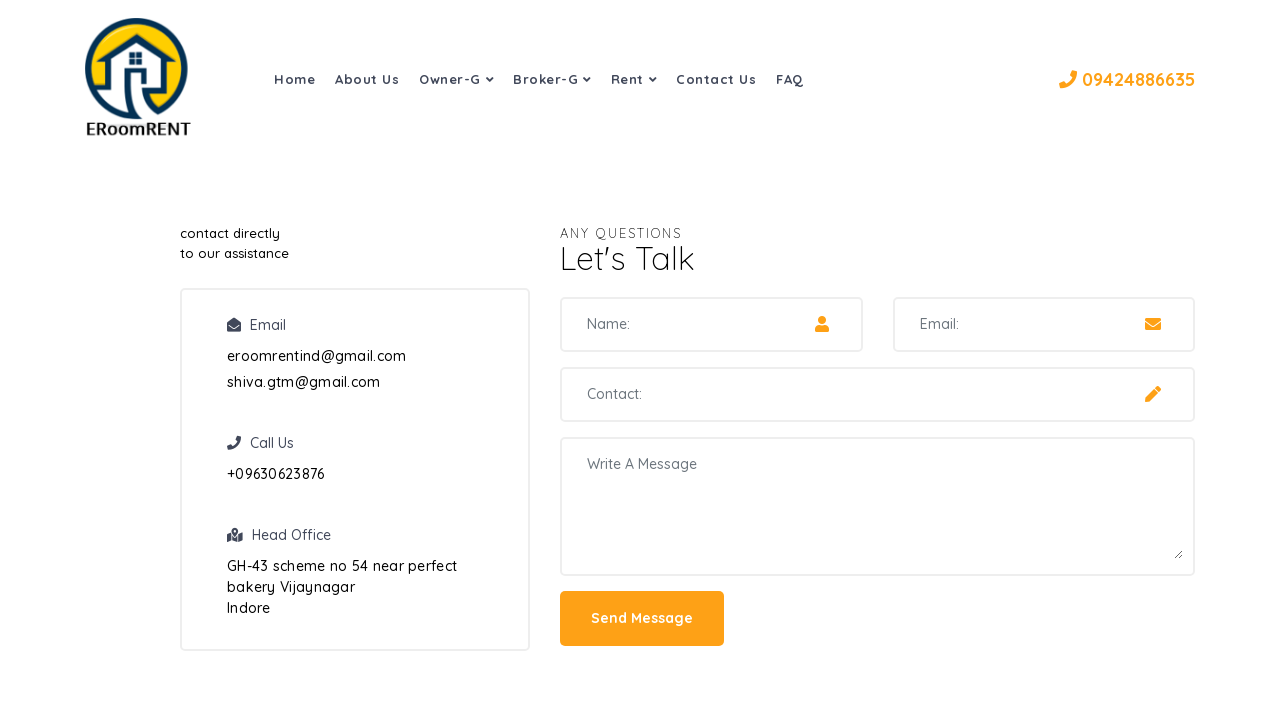

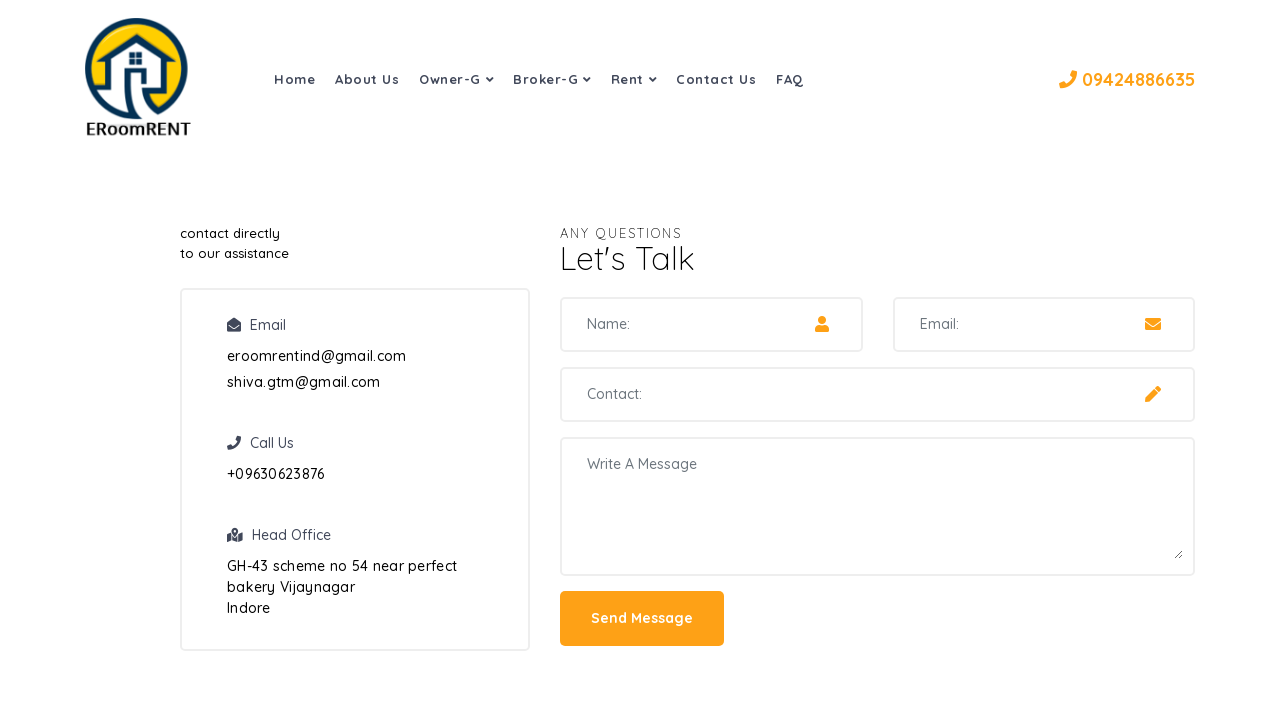